Tests accepting a confirmation alert dialog and verifying the result text

Starting URL: https://demoqa.com/alerts

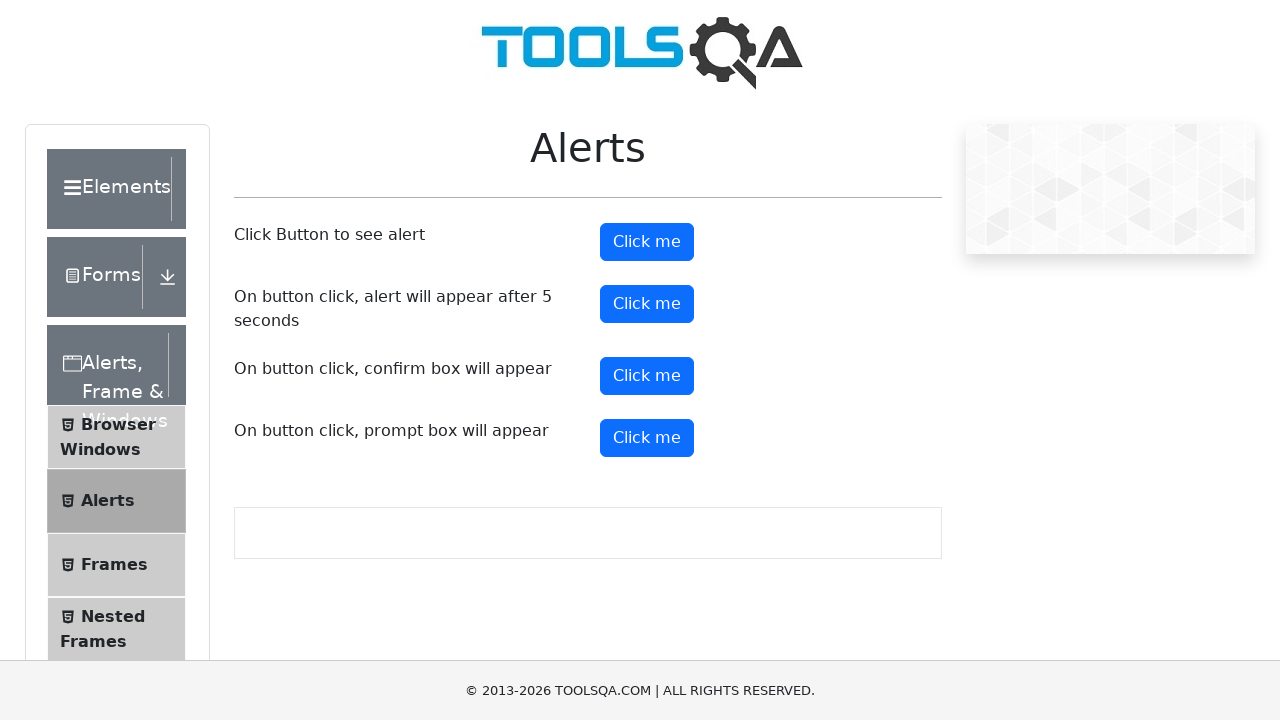

Clicked confirm button to trigger alert dialog at (647, 376) on #confirmButton
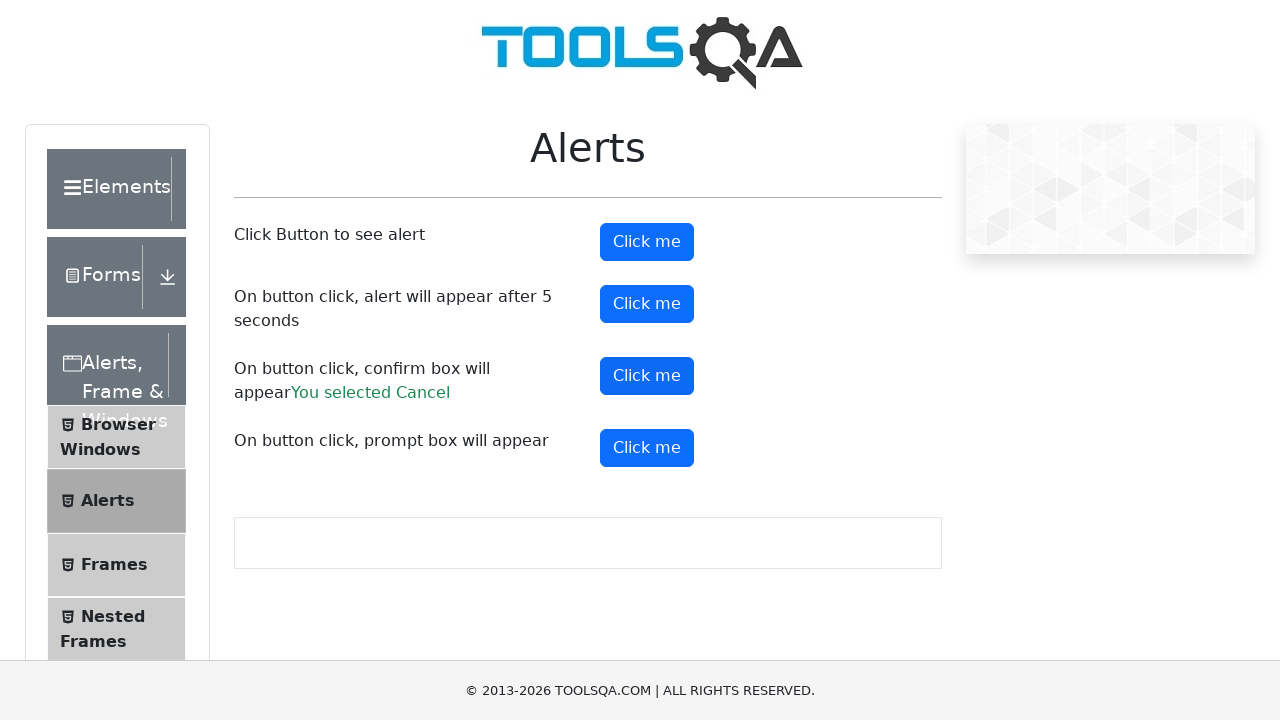

Set up dialog handler to accept confirmation alert
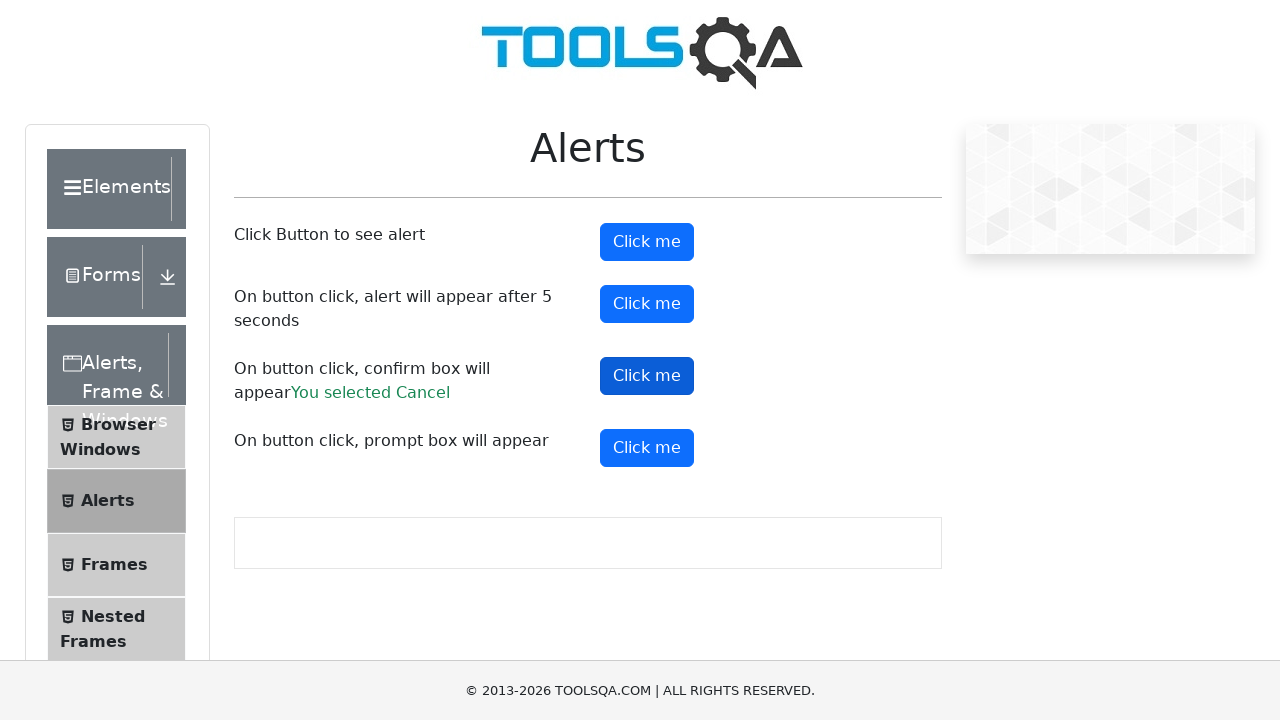

Verified result text appeared after accepting alert
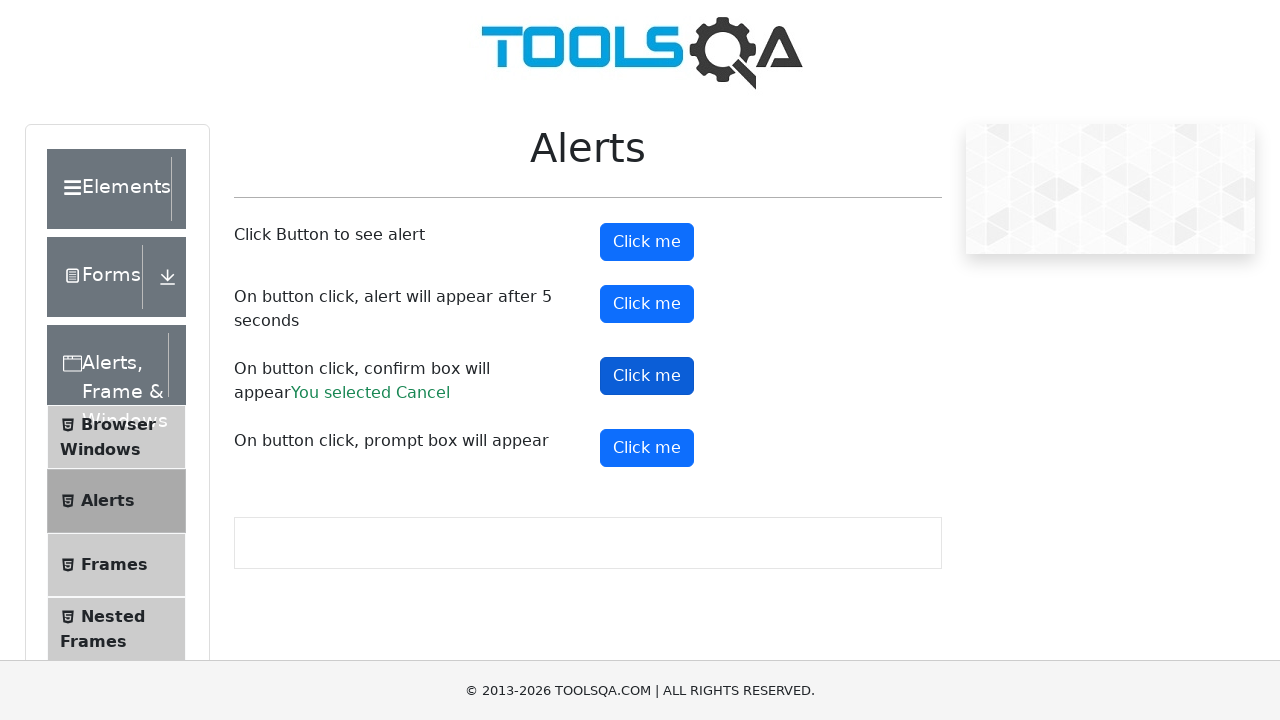

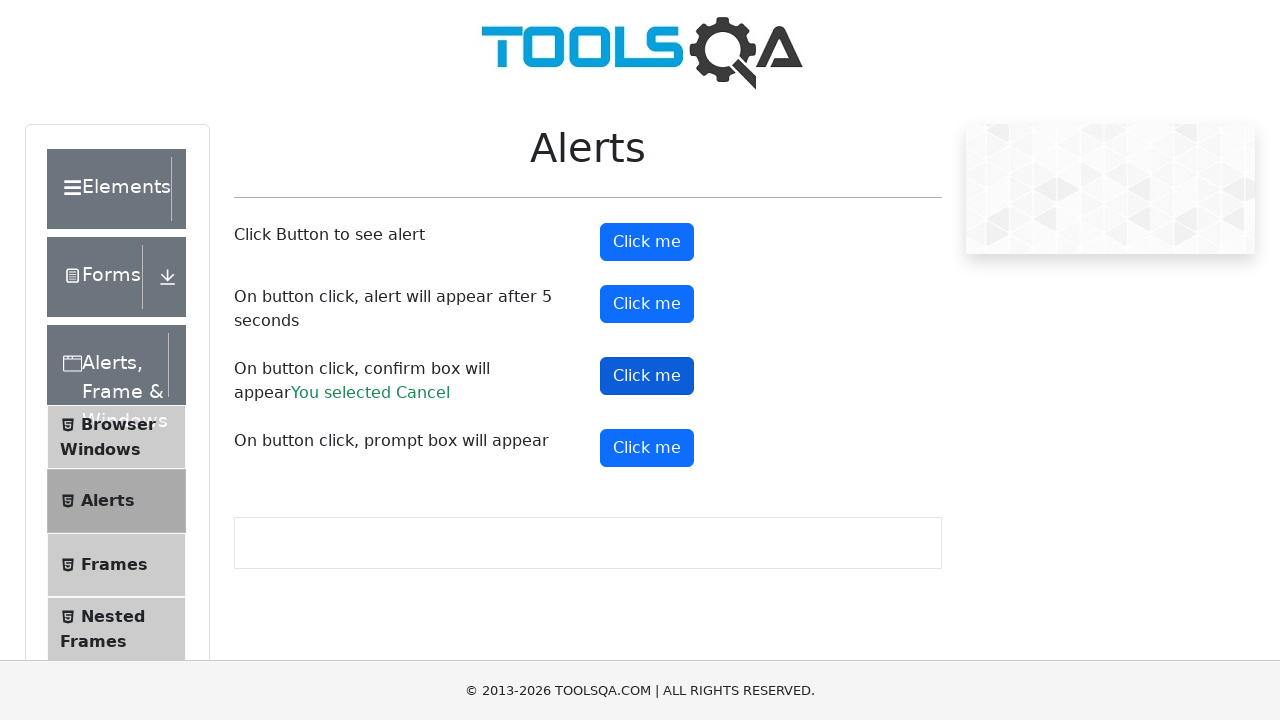